Tests JavaScript alert functionality on a practice automation site by navigating to the alerts section, triggering a prompt alert with a textbox, entering text, and accepting the alert.

Starting URL: https://practice.automationtesting.in/

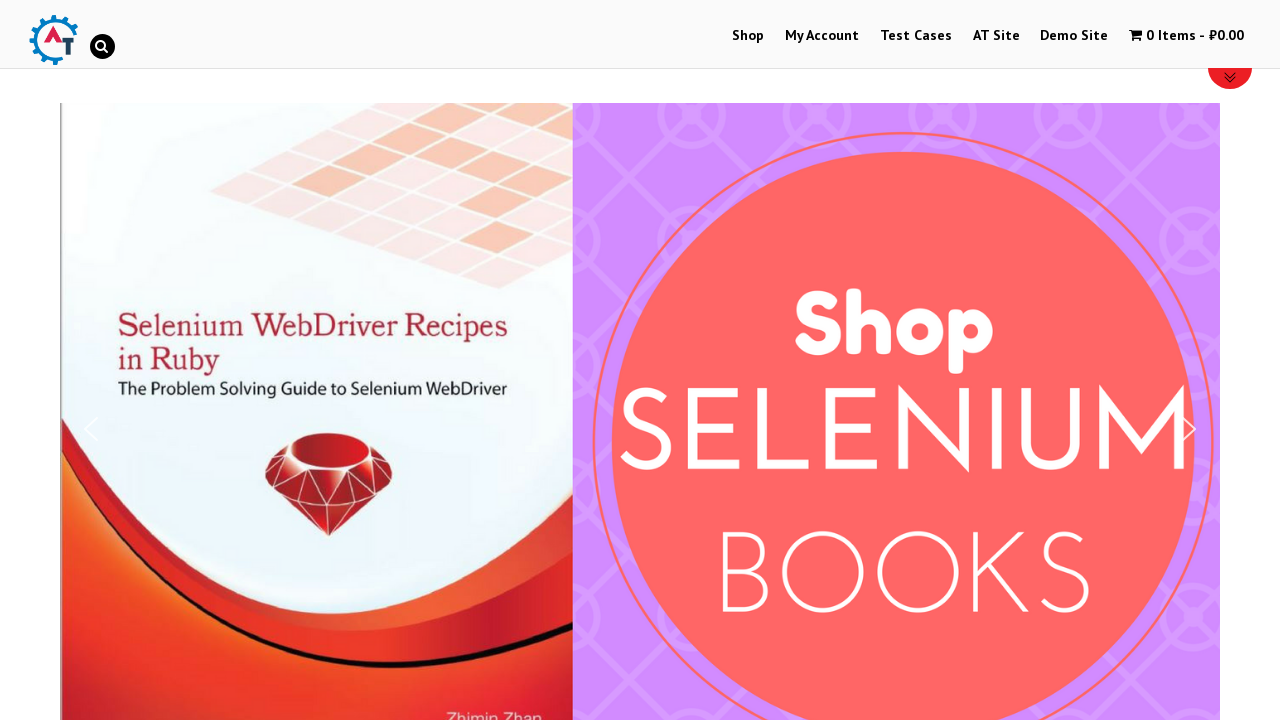

Clicked on Demo Site link at (1074, 36) on xpath=//a[contains(text(),'Demo Site')]
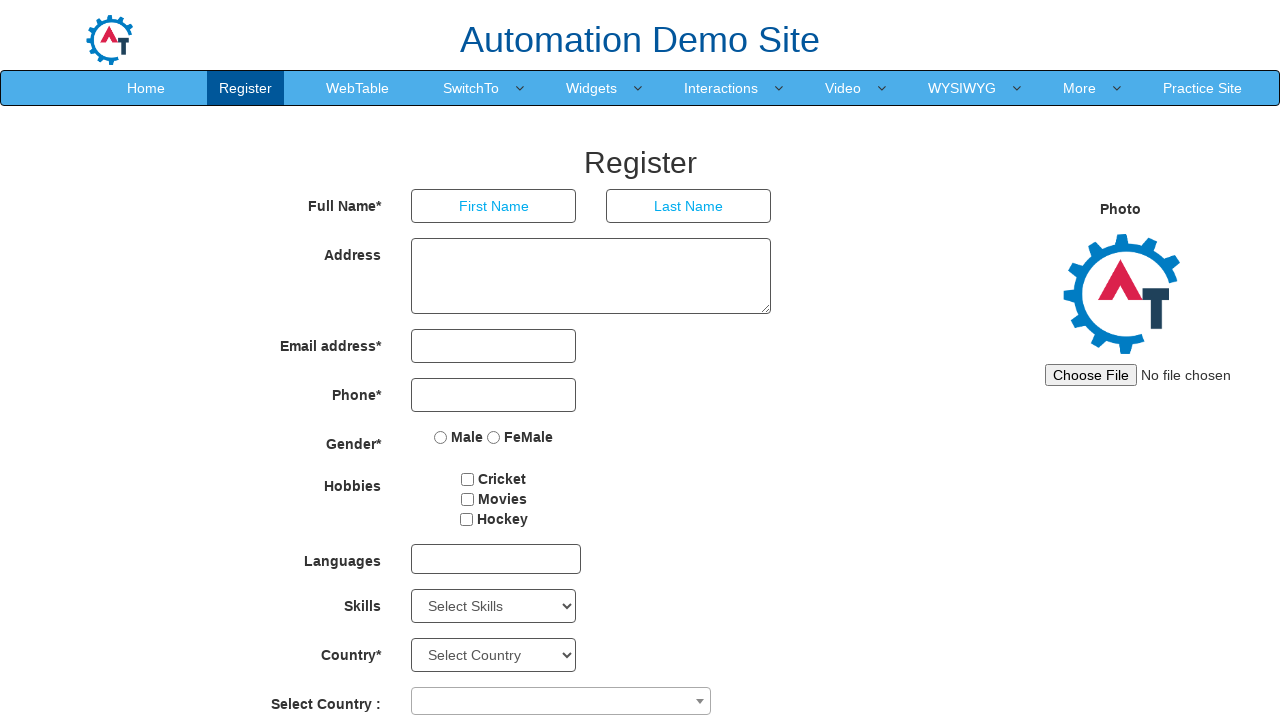

Clicked on SwitchTo menu item at (471, 88) on xpath=//a[contains(text(),'SwitchTo')]
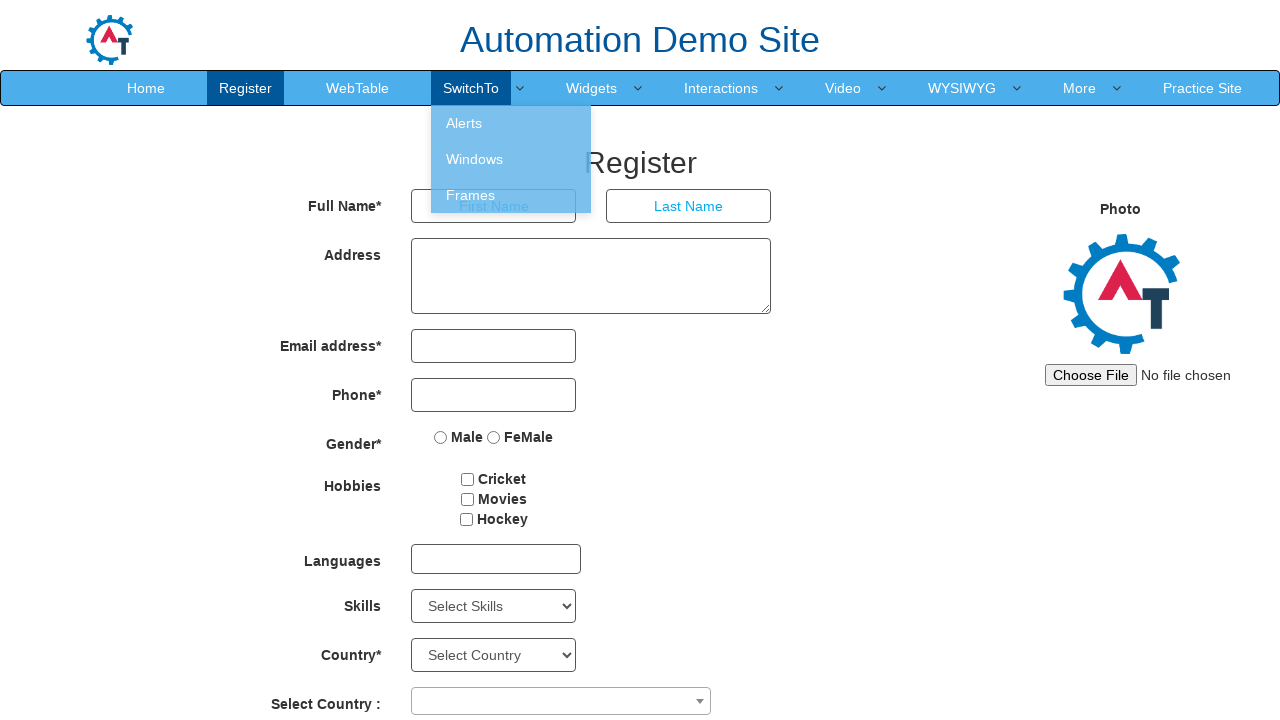

Clicked on Alerts option at (511, 123) on xpath=//a[contains(text(),'Alerts')]
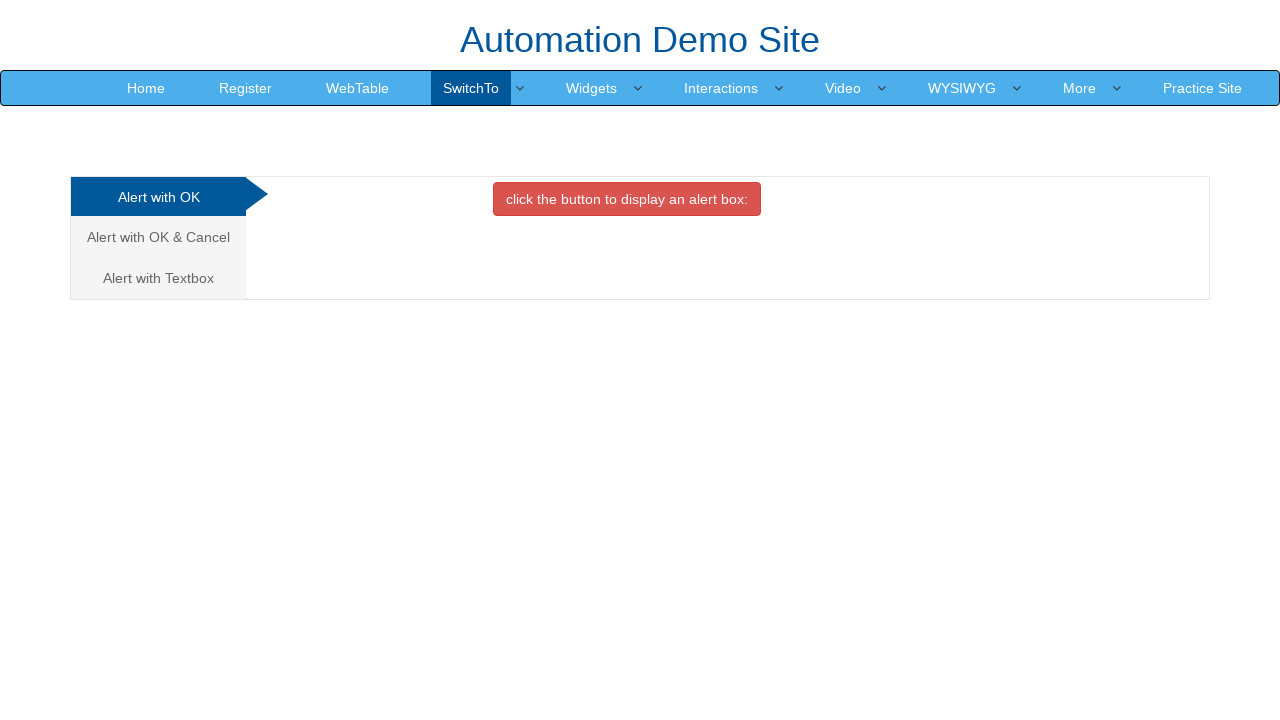

Clicked on Alert with Textbox tab at (158, 278) on xpath=//a[contains(text(),'Alert with Textbox')]
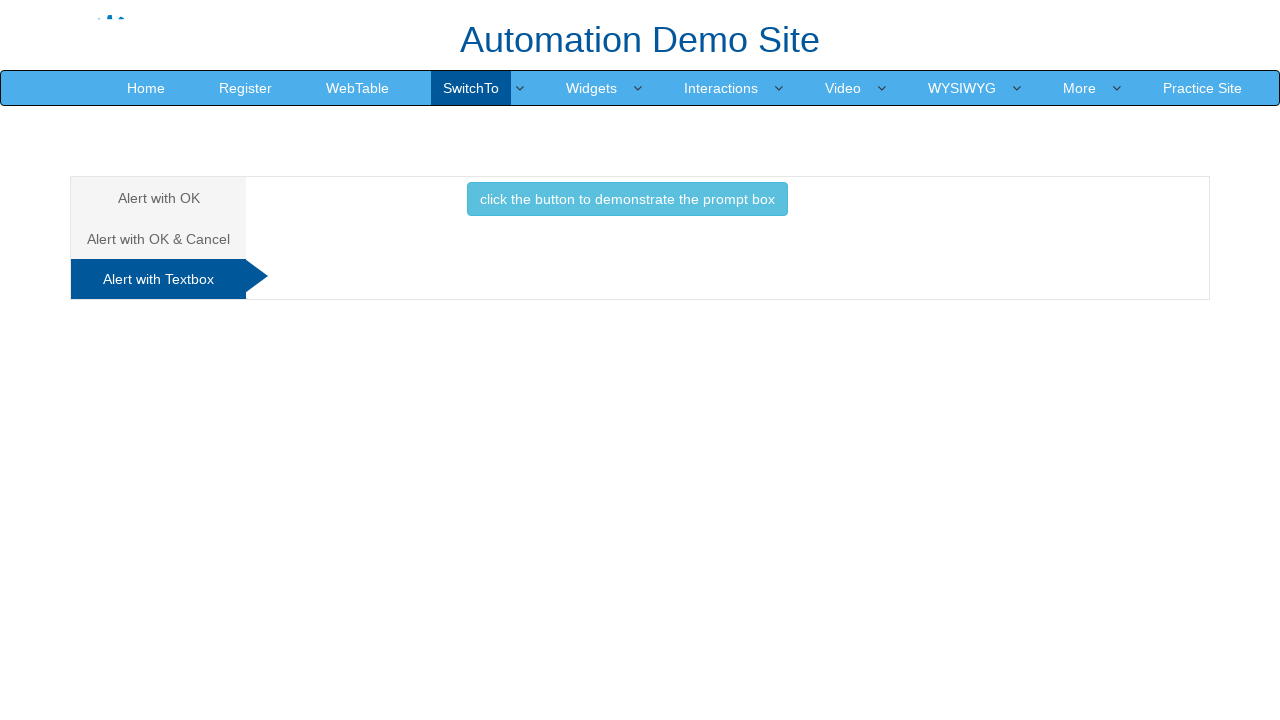

Clicked button to trigger prompt alert and entered 'Sudeep' before accepting at (627, 199) on .btn-info
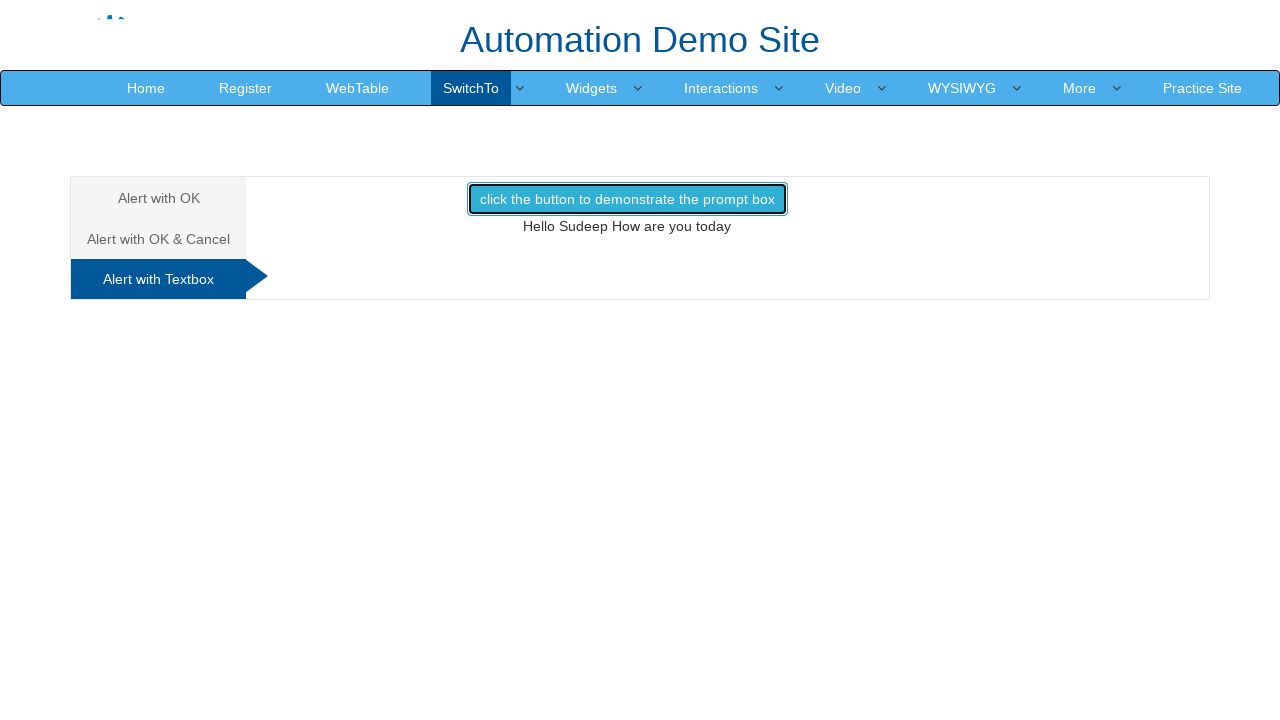

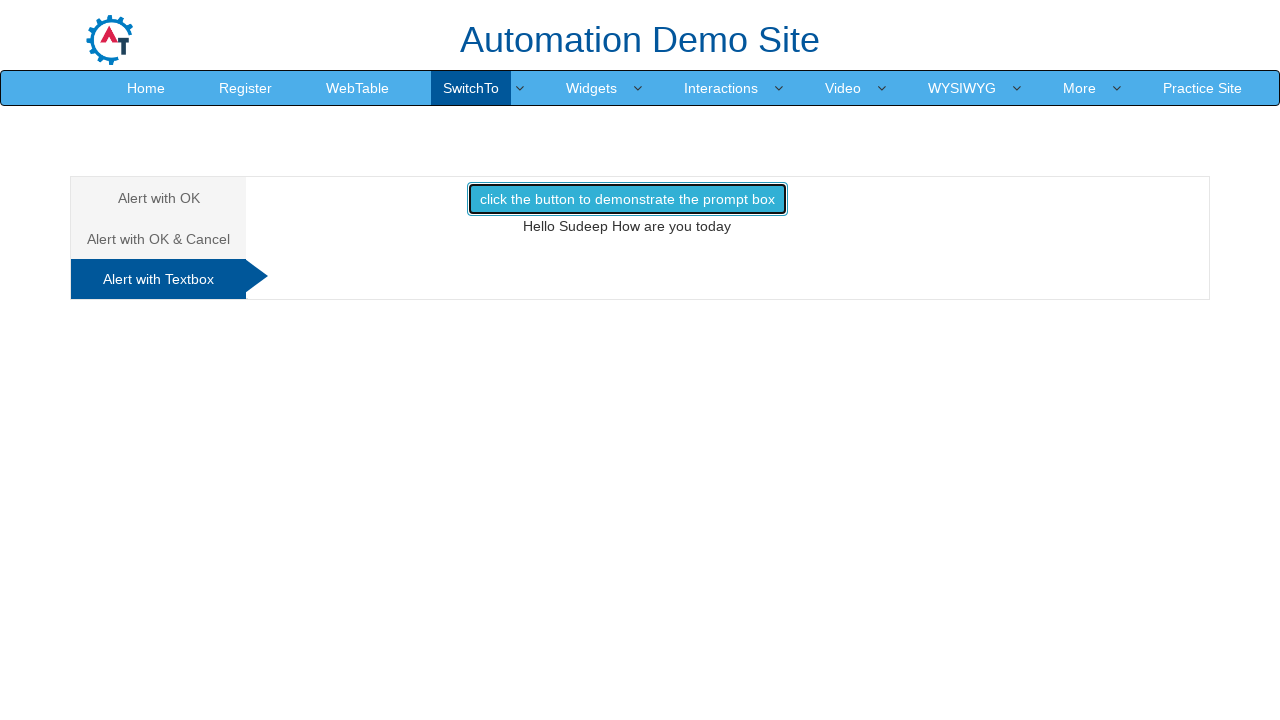